Fills street number or route field using XPath pipe selector

Starting URL: https://formy-project.herokuapp.com/autocomplete

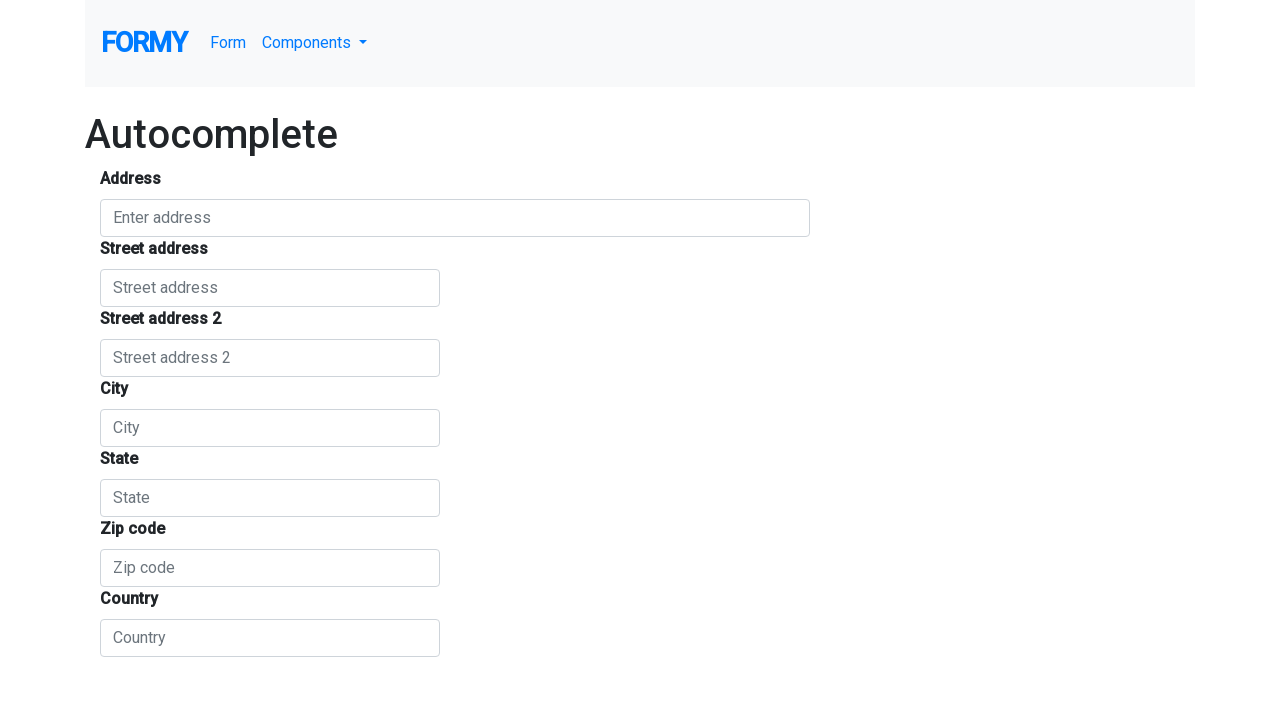

Cleared street number field on #street_number
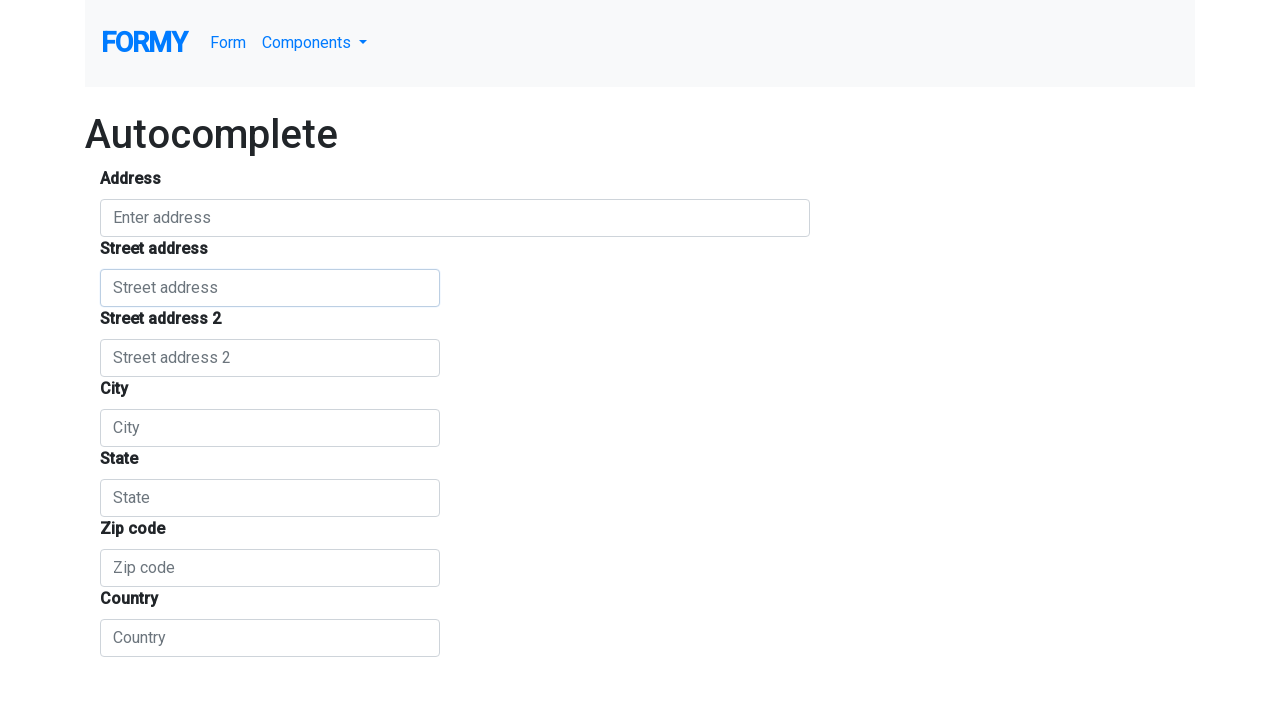

Filled street number field with 'Hall Place' using XPath pipe selector on #street_number
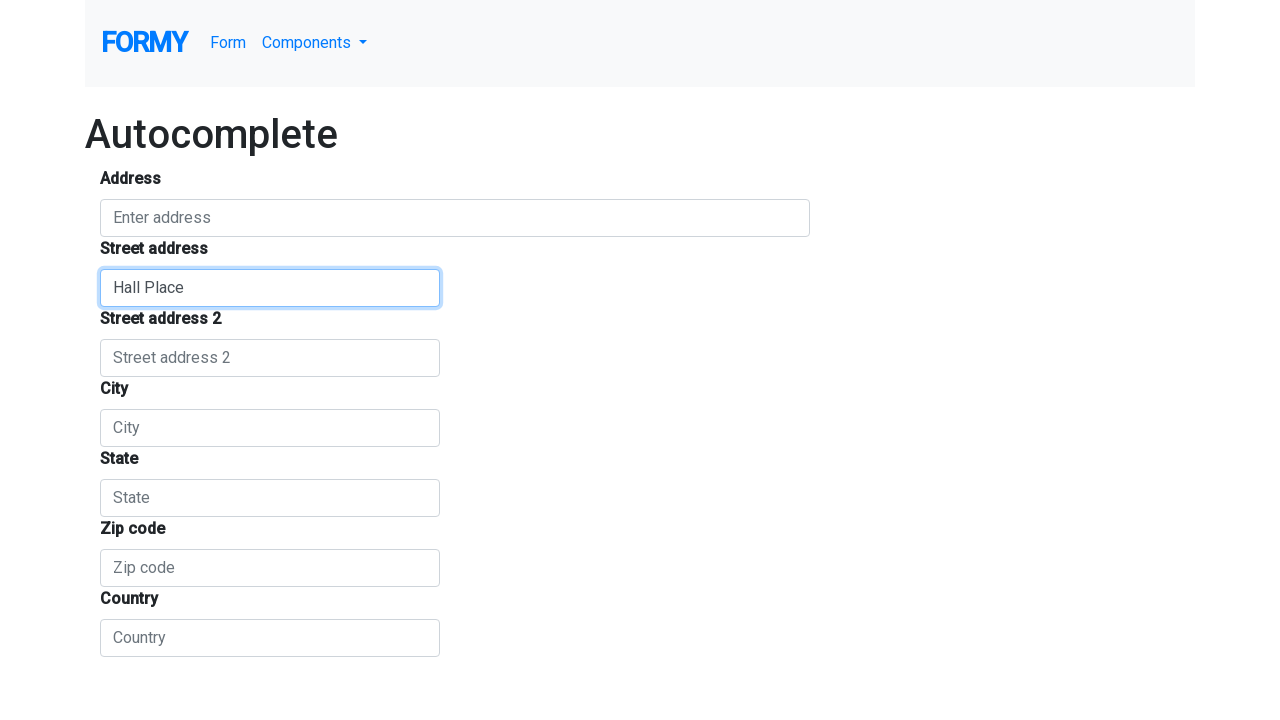

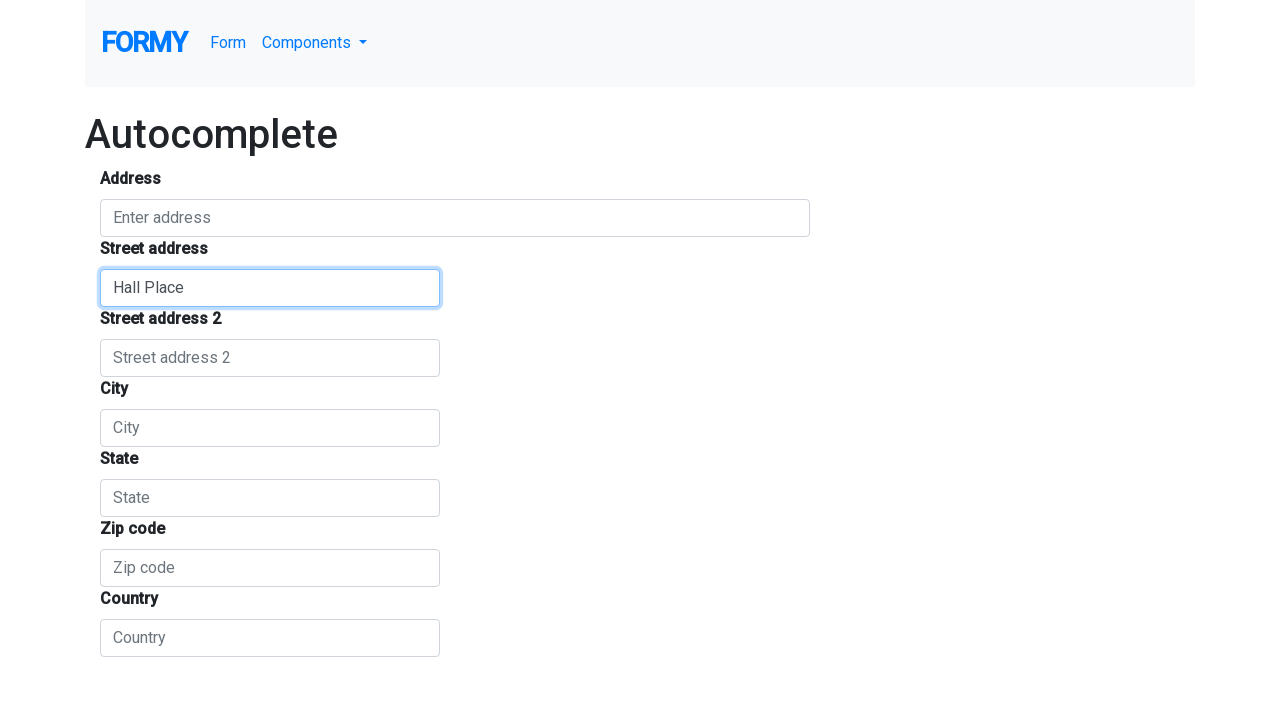